Tests verifying the categories panel (CATEGORIES, Phones, Laptops, Monitors) is displayed on demoblaze

Starting URL: https://www.demoblaze.com/

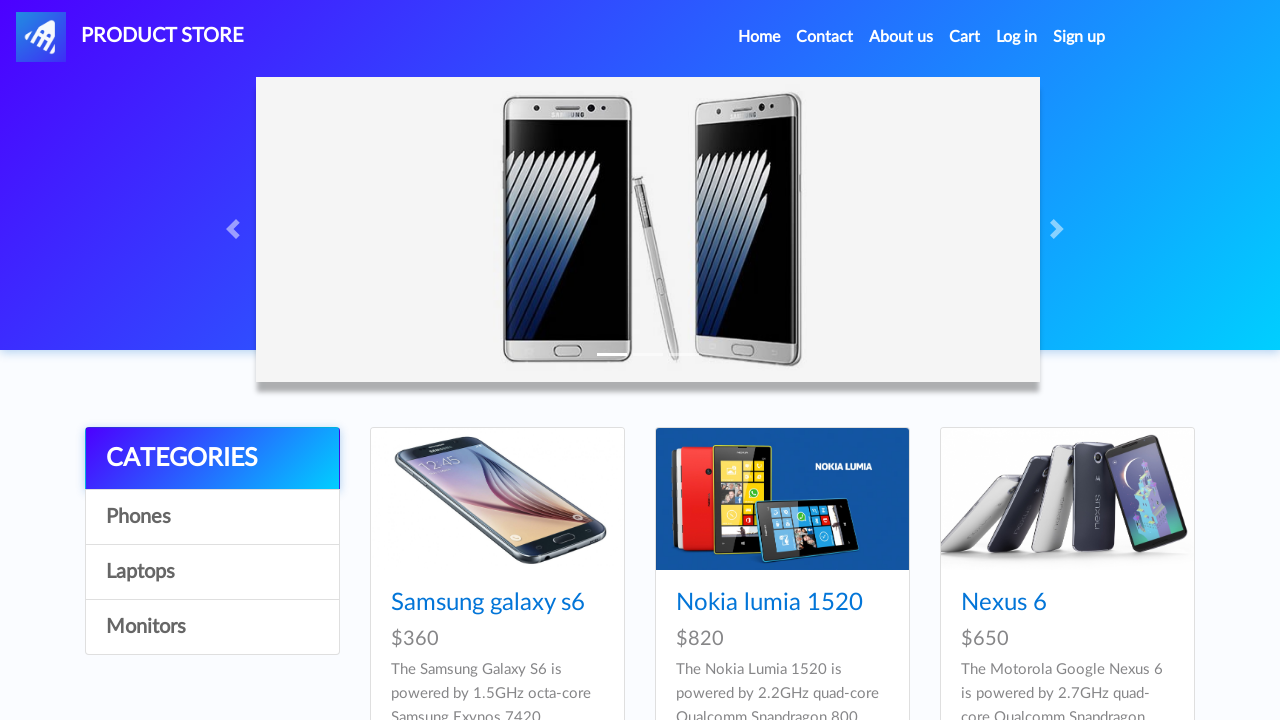

CATEGORIES link loaded in categories panel
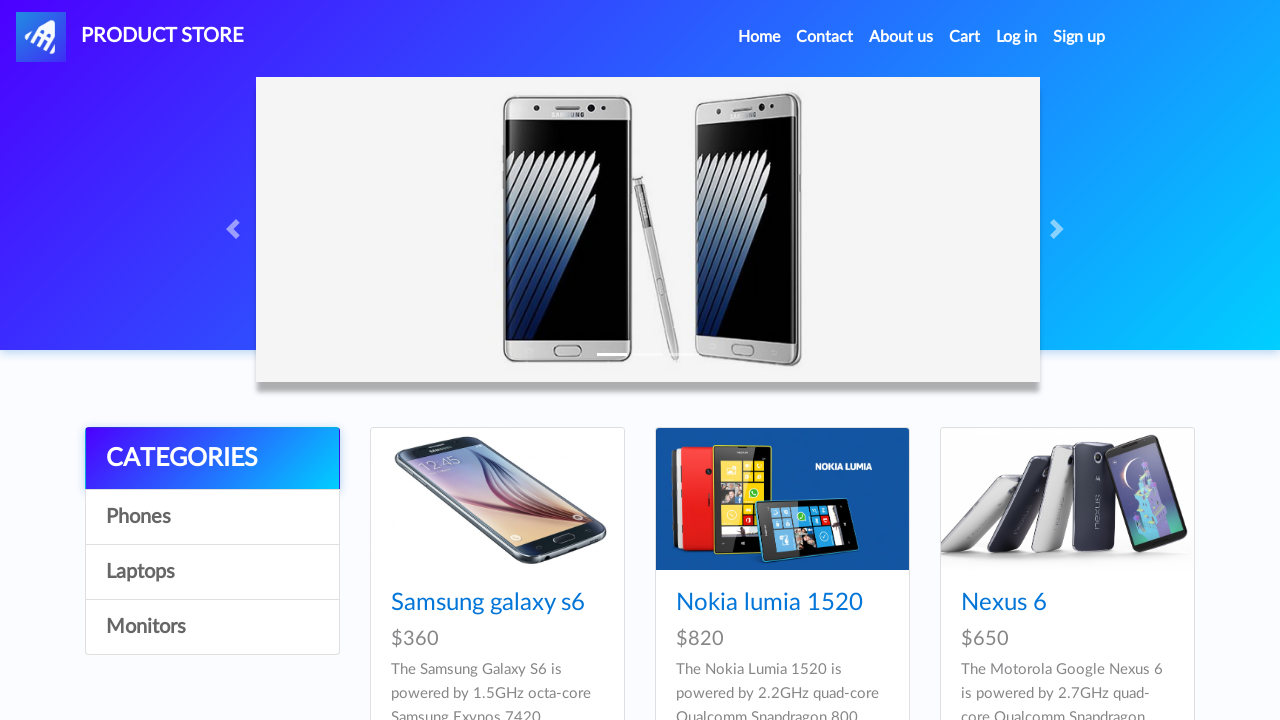

Phones category link loaded in categories panel
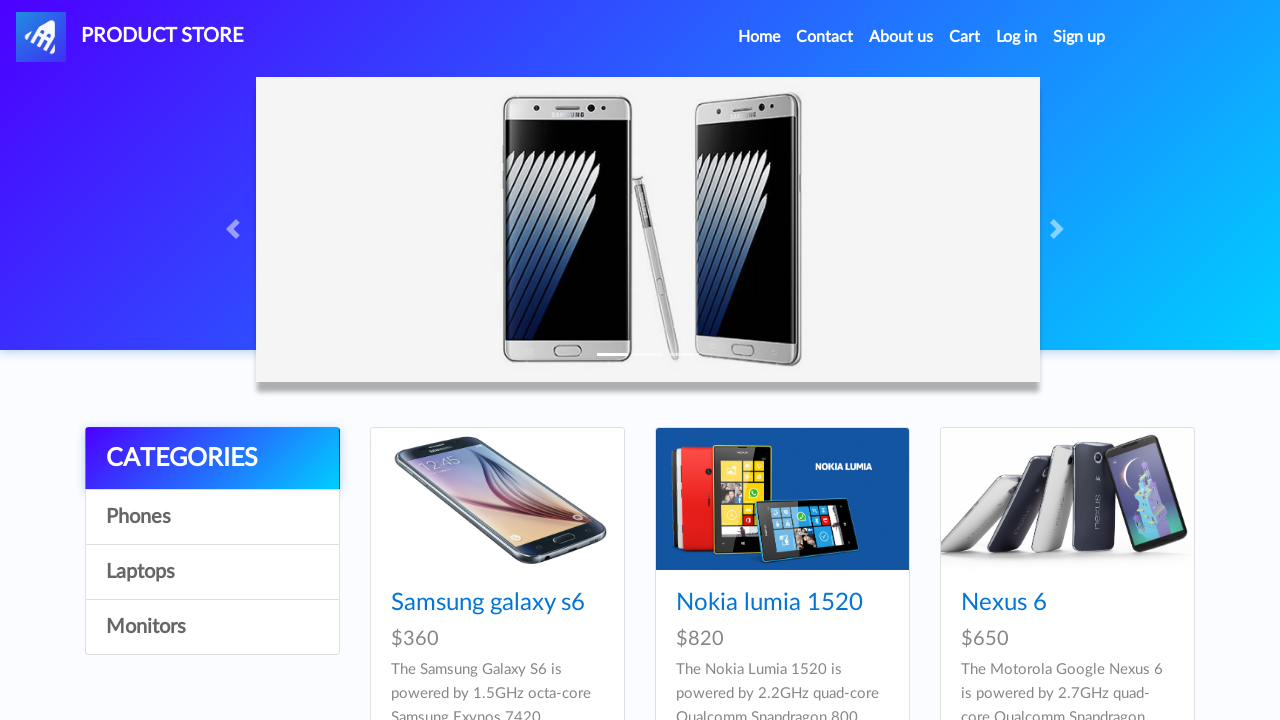

Laptops category link loaded in categories panel
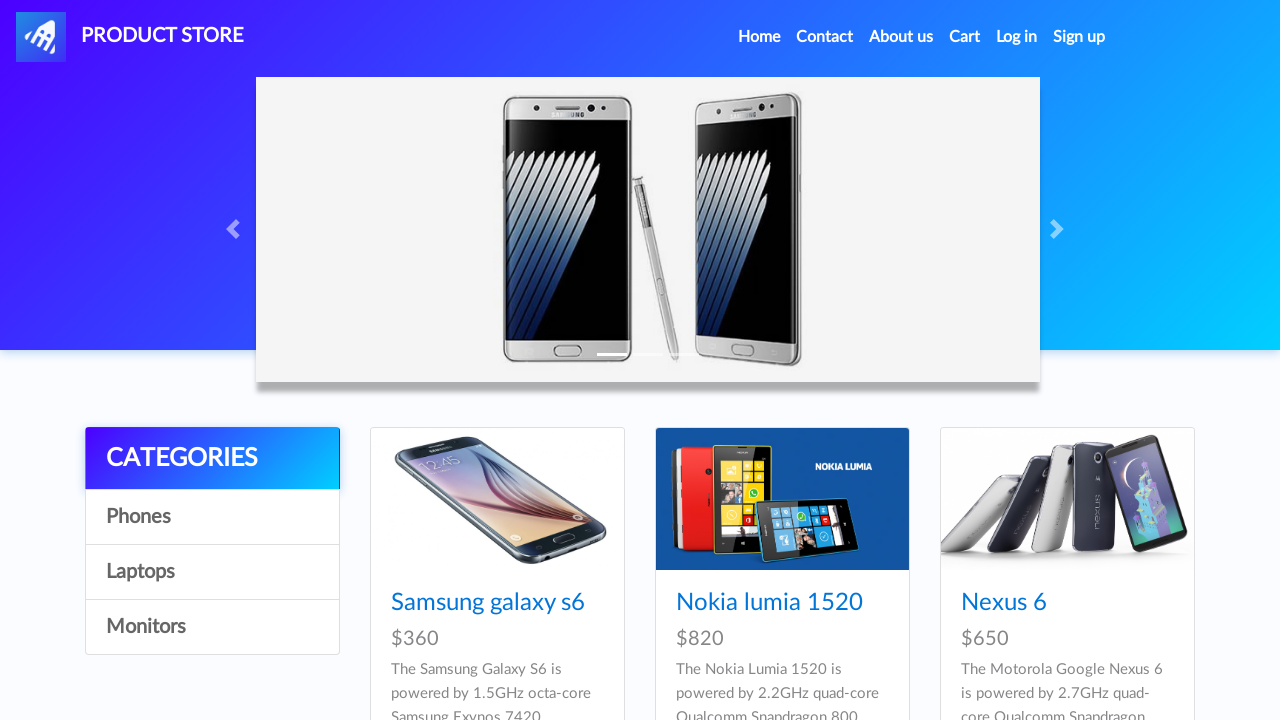

Monitors category link loaded in categories panel
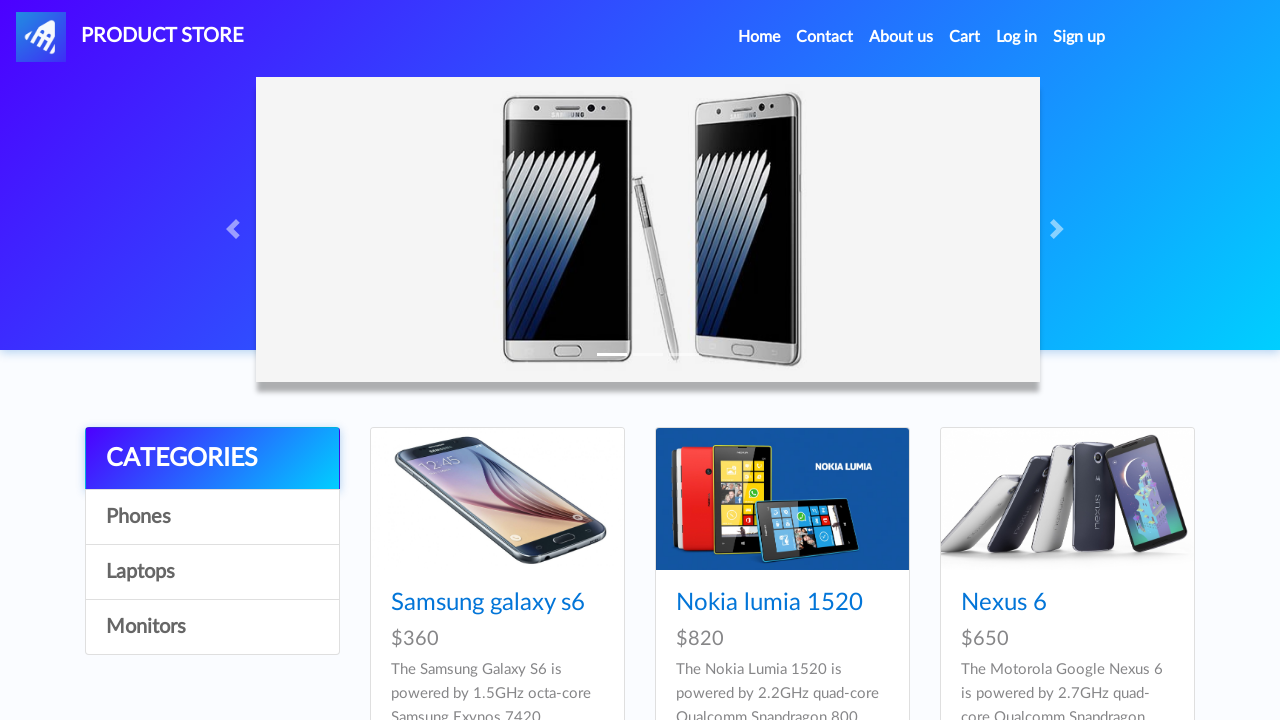

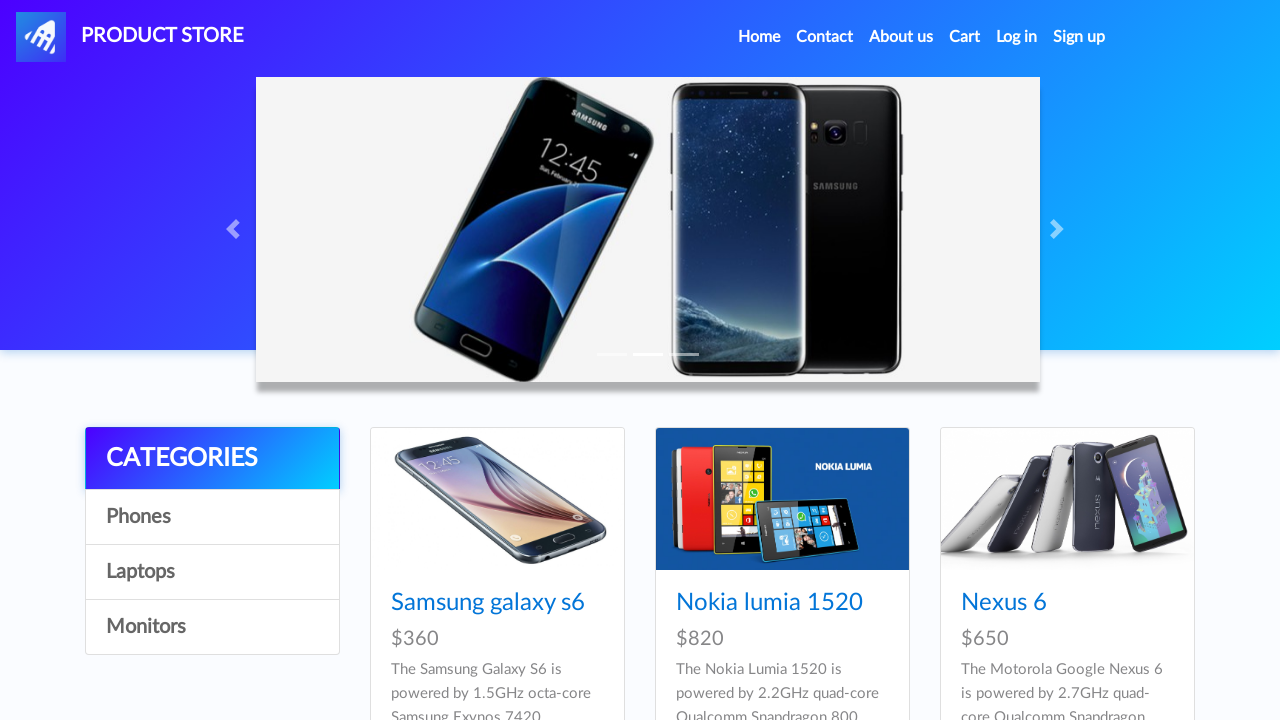